Adds todos, marks one completed, then clicks the 'Active' filter button

Starting URL: https://todomvc.com/examples/typescript-angular/#/

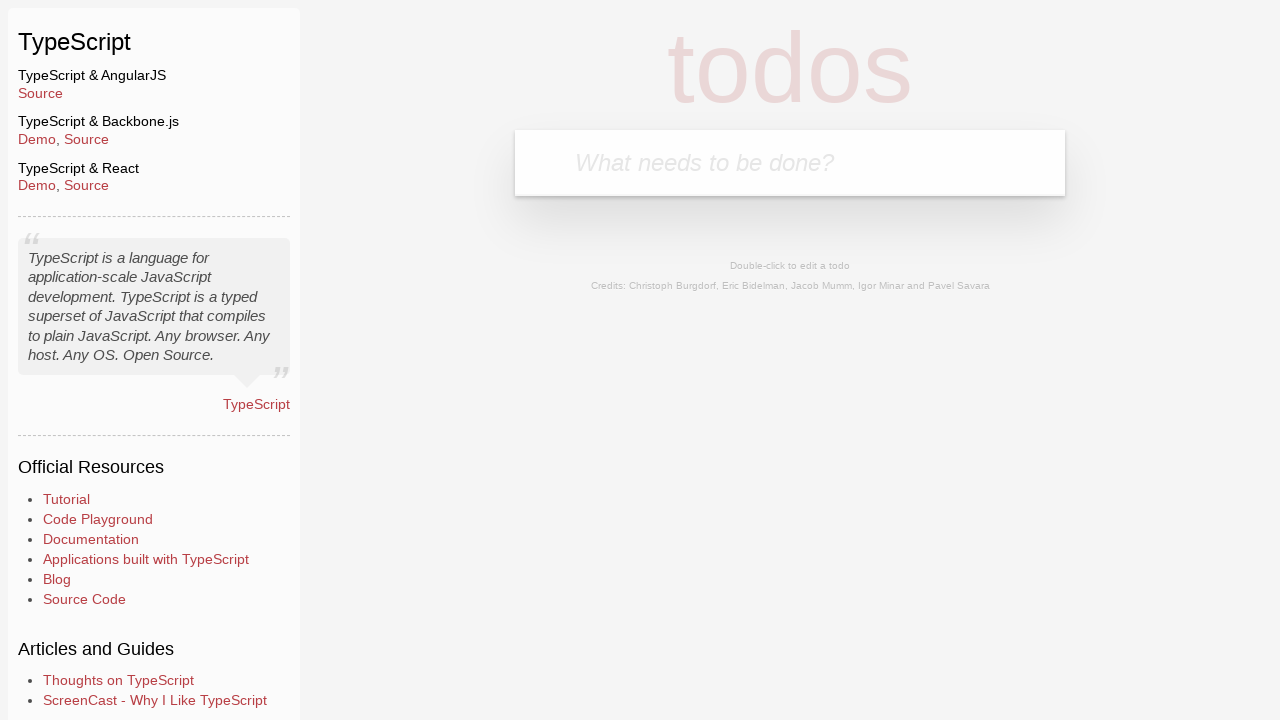

Filled new todo input with 'Example1' on .new-todo
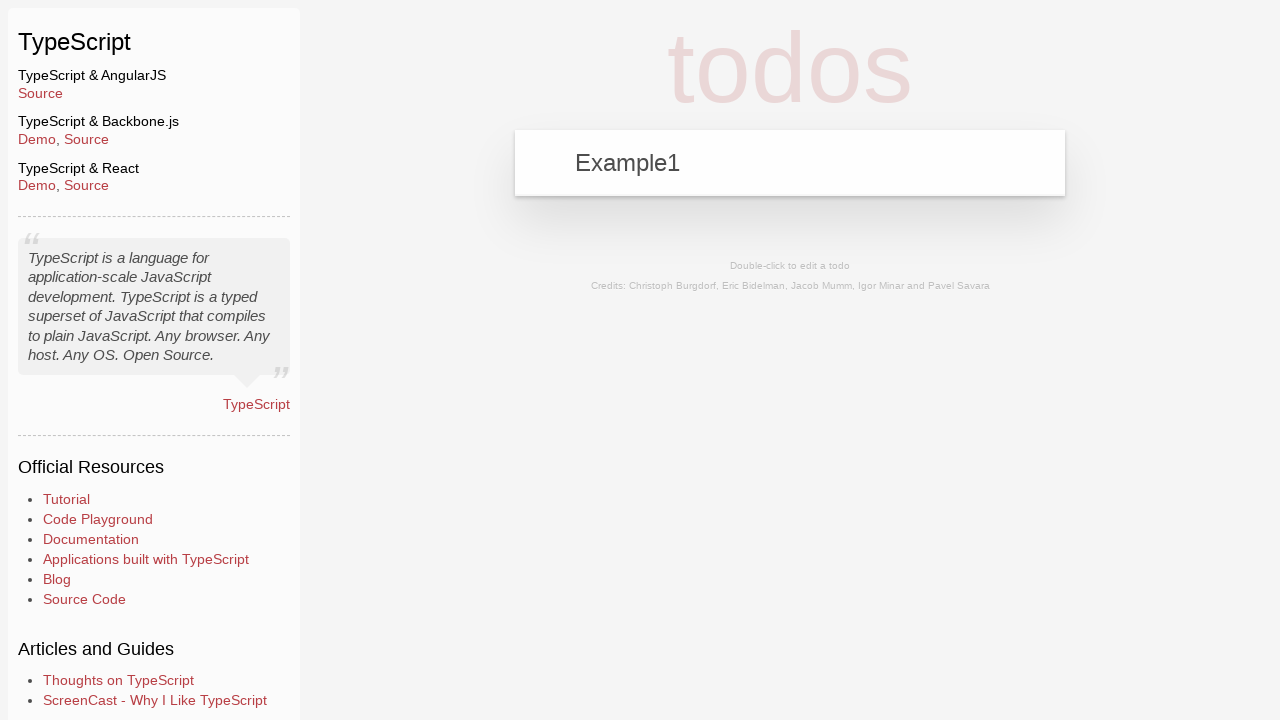

Pressed Enter to add first todo 'Example1' on .new-todo
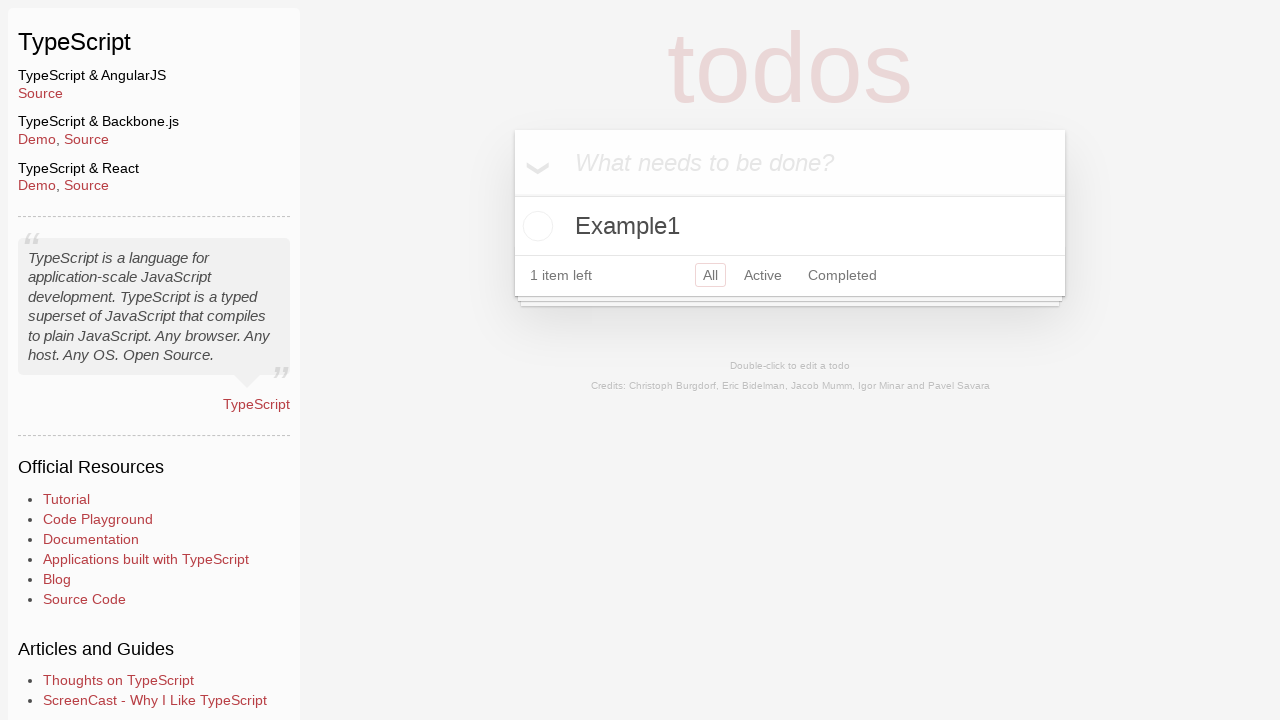

Filled new todo input with 'Example2' on .new-todo
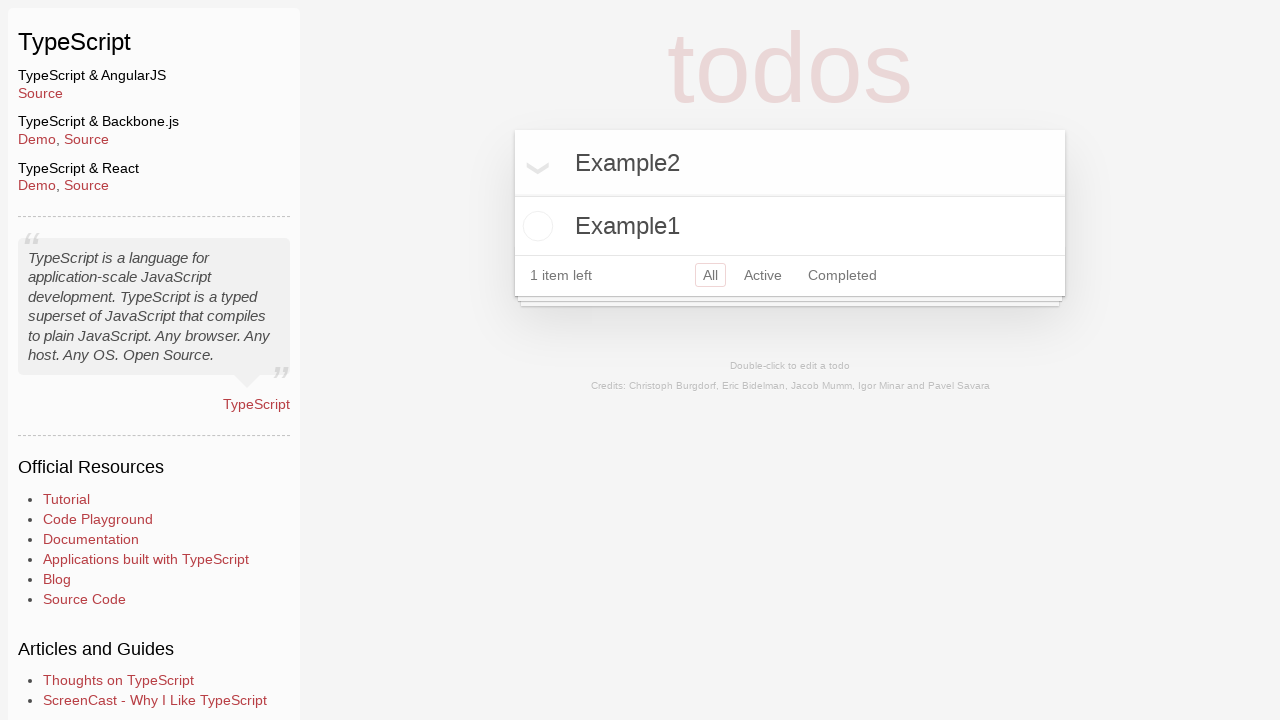

Pressed Enter to add second todo 'Example2' on .new-todo
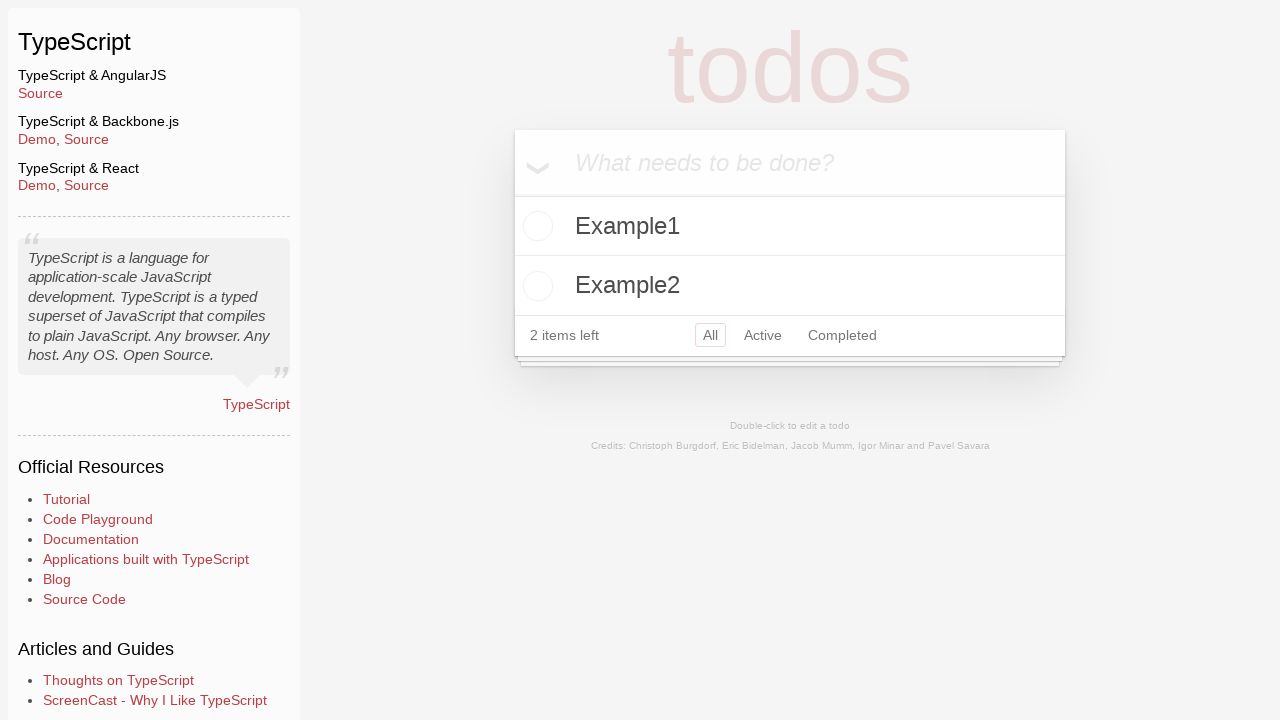

Clicked toggle checkbox to mark 'Example2' as completed at (535, 286) on .todo-list li:has-text('Example2') .toggle
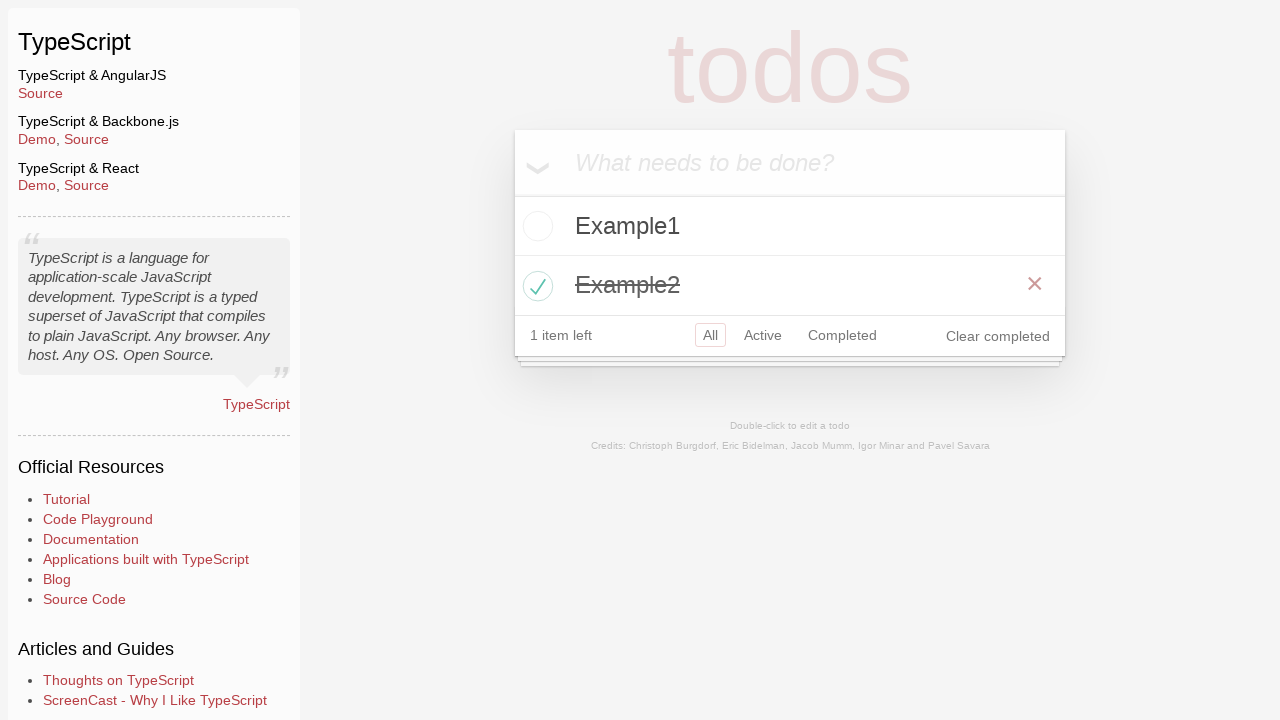

Clicked 'Active' filter button to show only active todos at (763, 335) on a:has-text('Active')
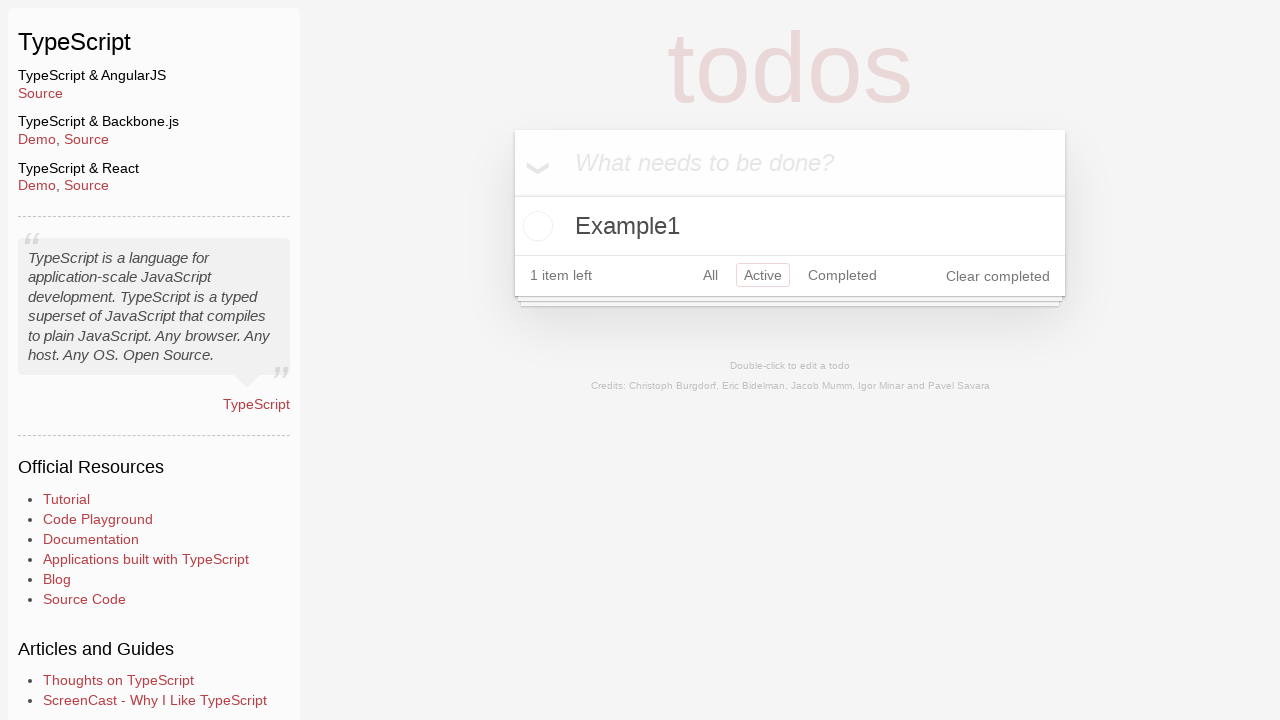

Verified that only active todo 'Example1' is visible
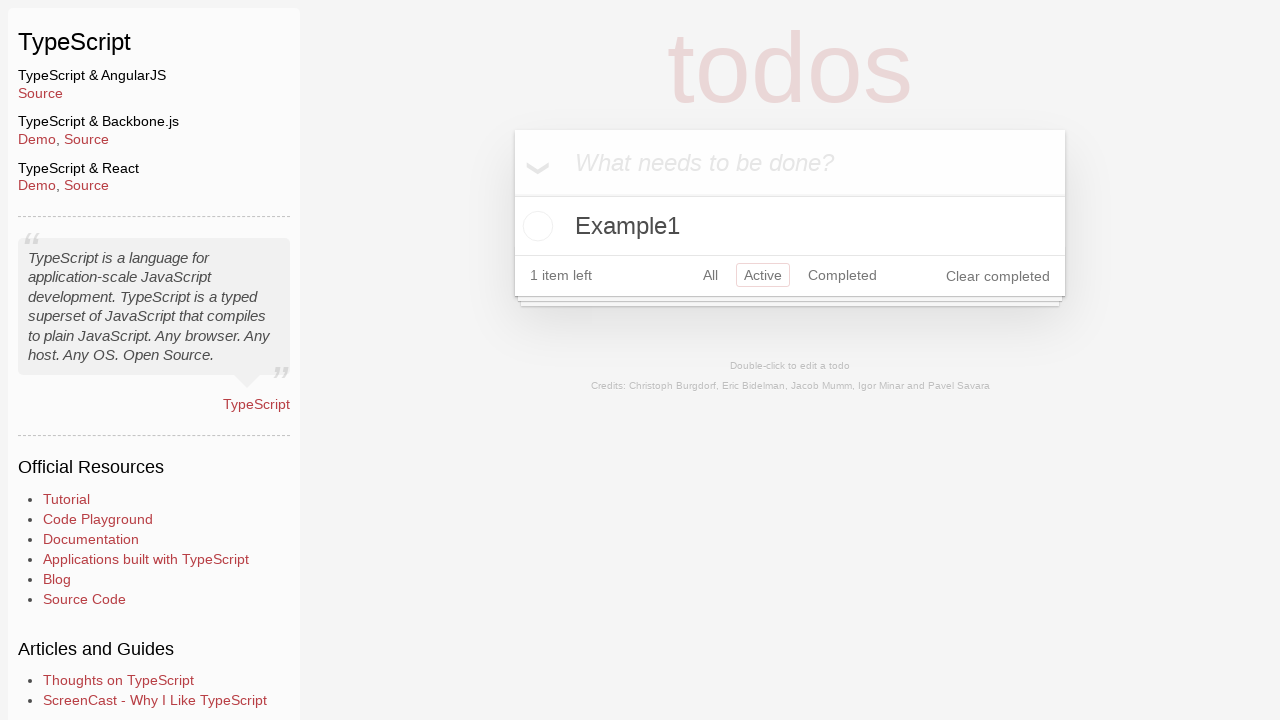

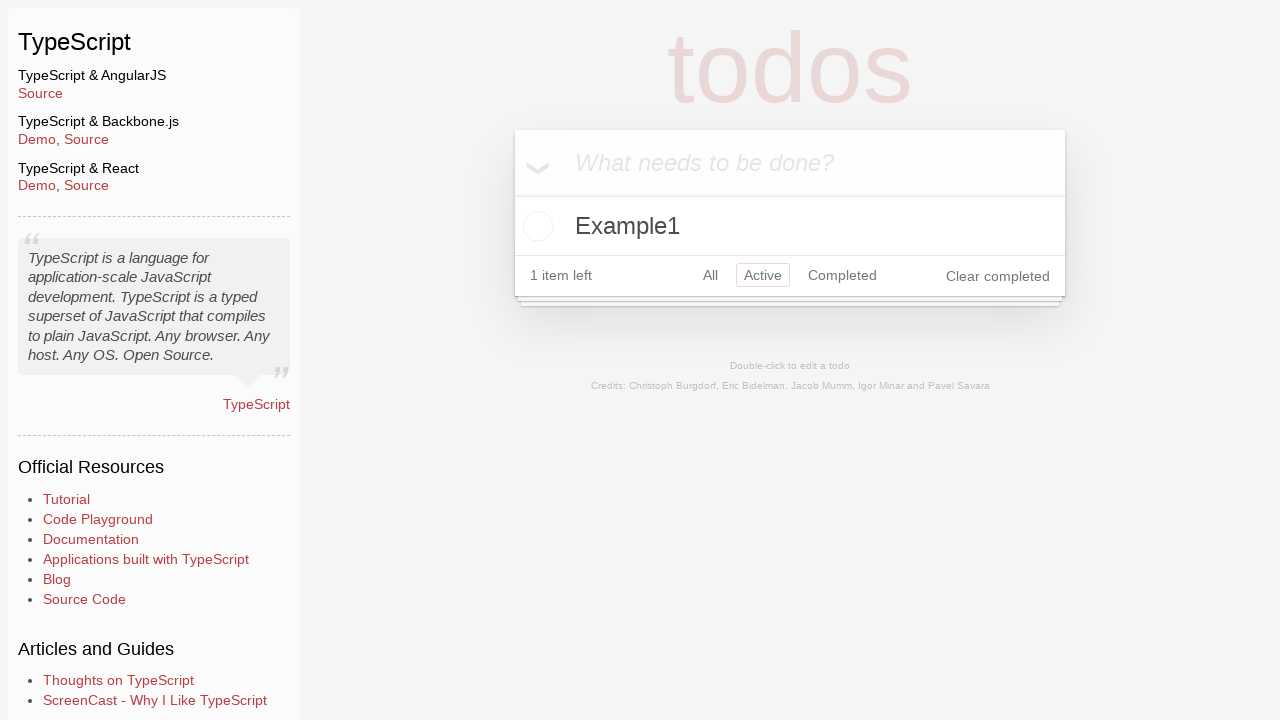